Tests the derivative calculator website by entering a mathematical expression, clicking the Go button, then clicking Show Steps to view the calculation steps.

Starting URL: https://www.derivative-calculator.net/

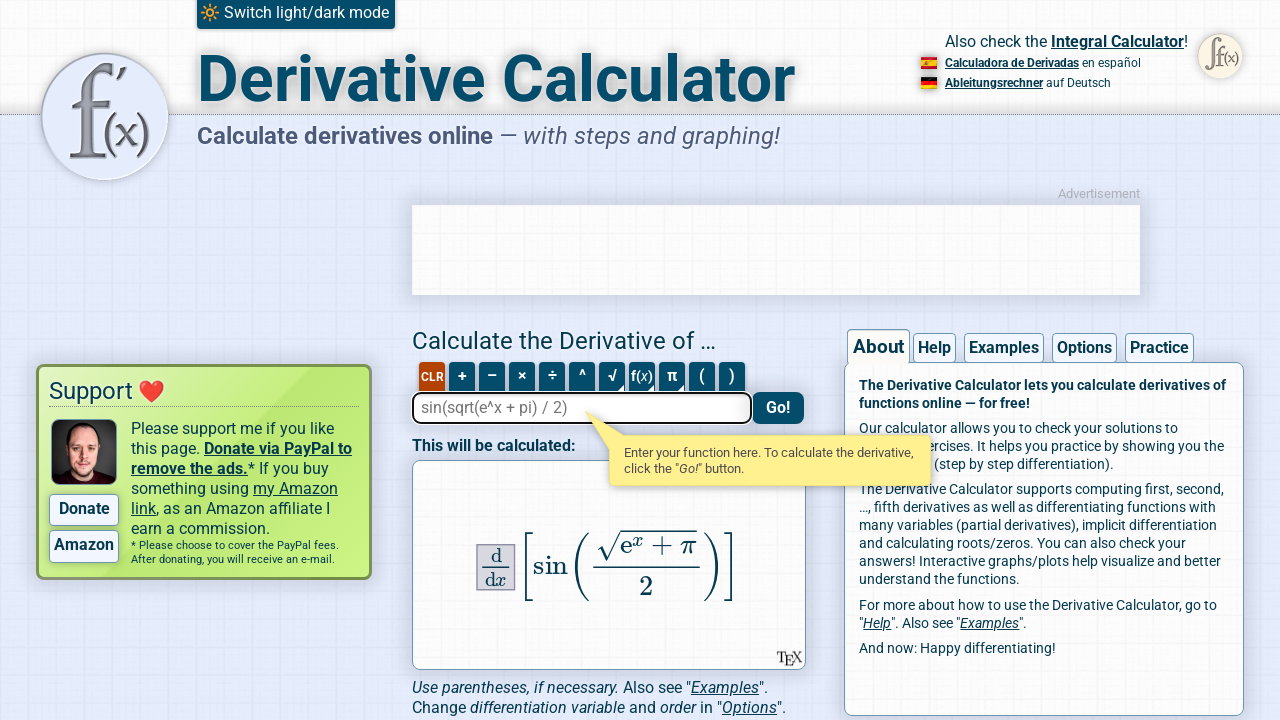

Set viewport size to 1280x720
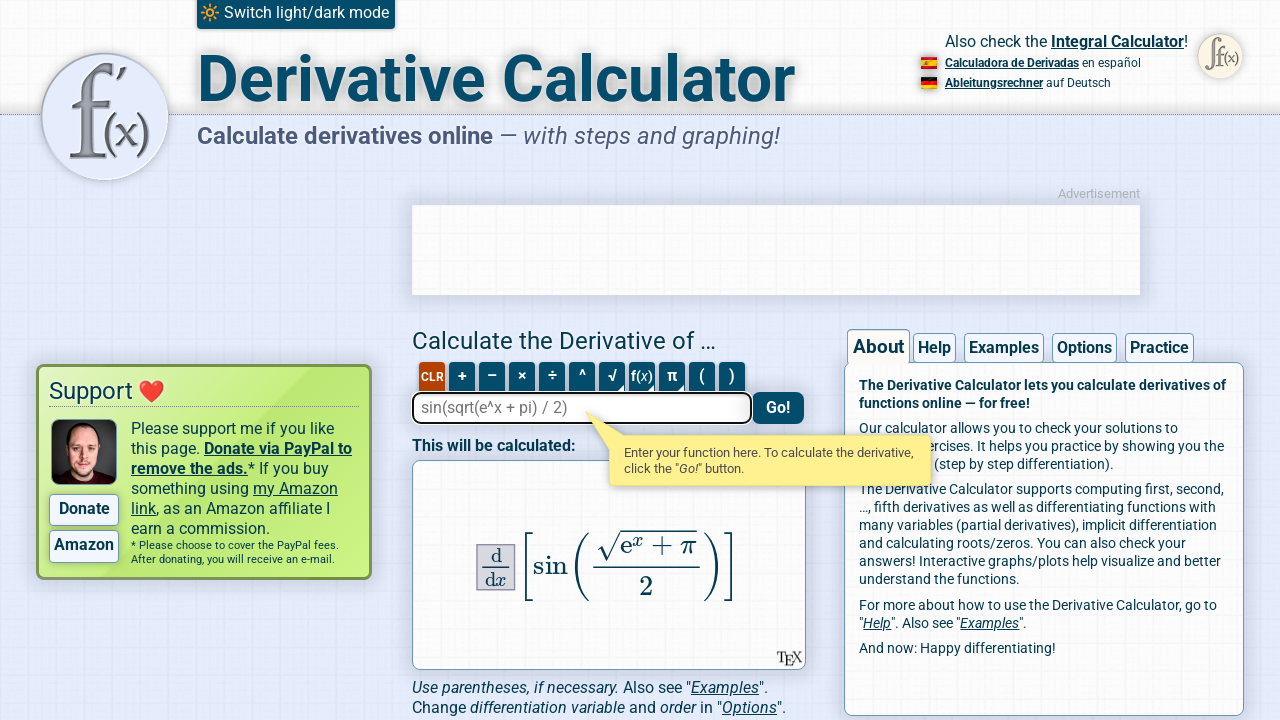

Entered mathematical expression 'ln(x^2 + 3x)' into input field on #expression
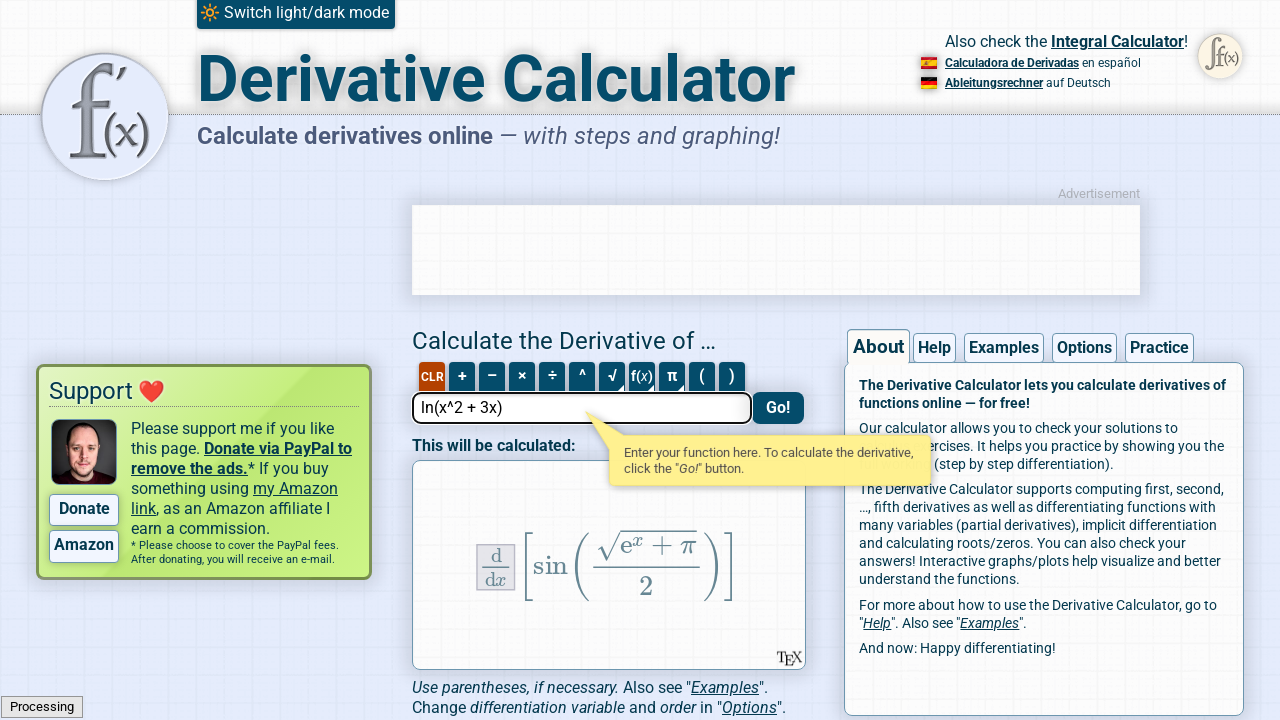

Clicked the Go button to calculate derivative at (778, 408) on #go
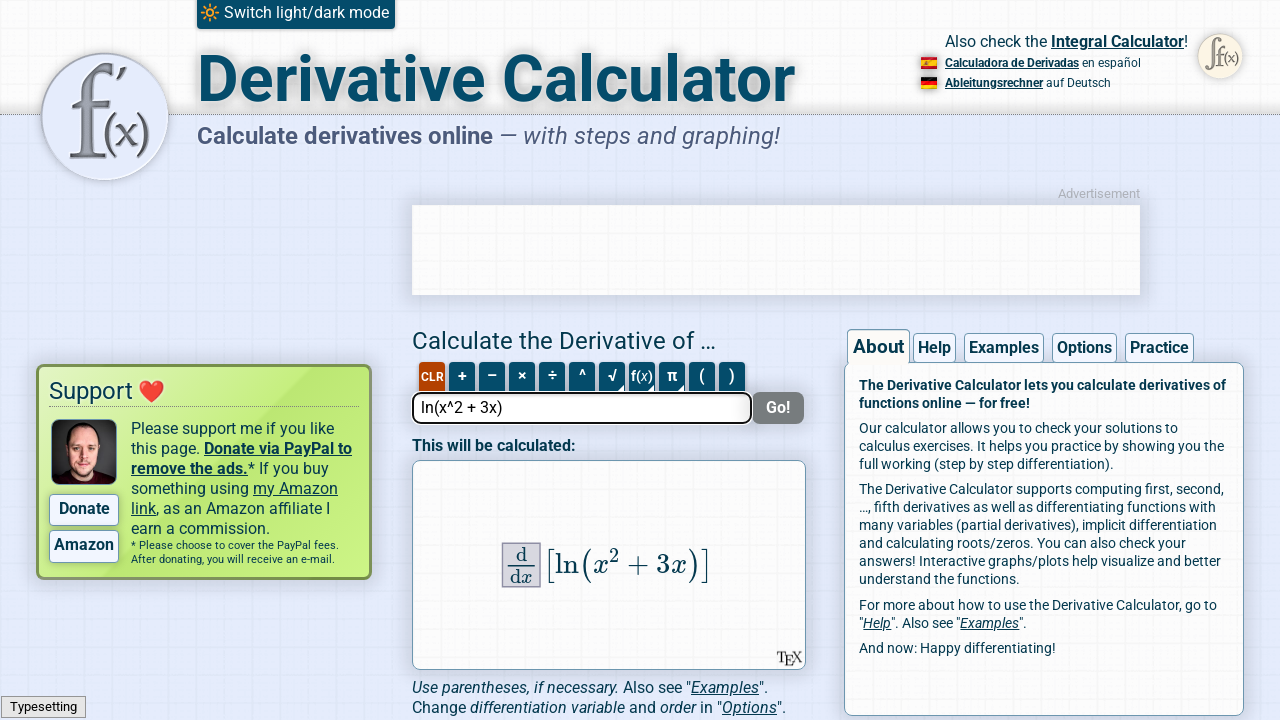

Show Steps button appeared on page
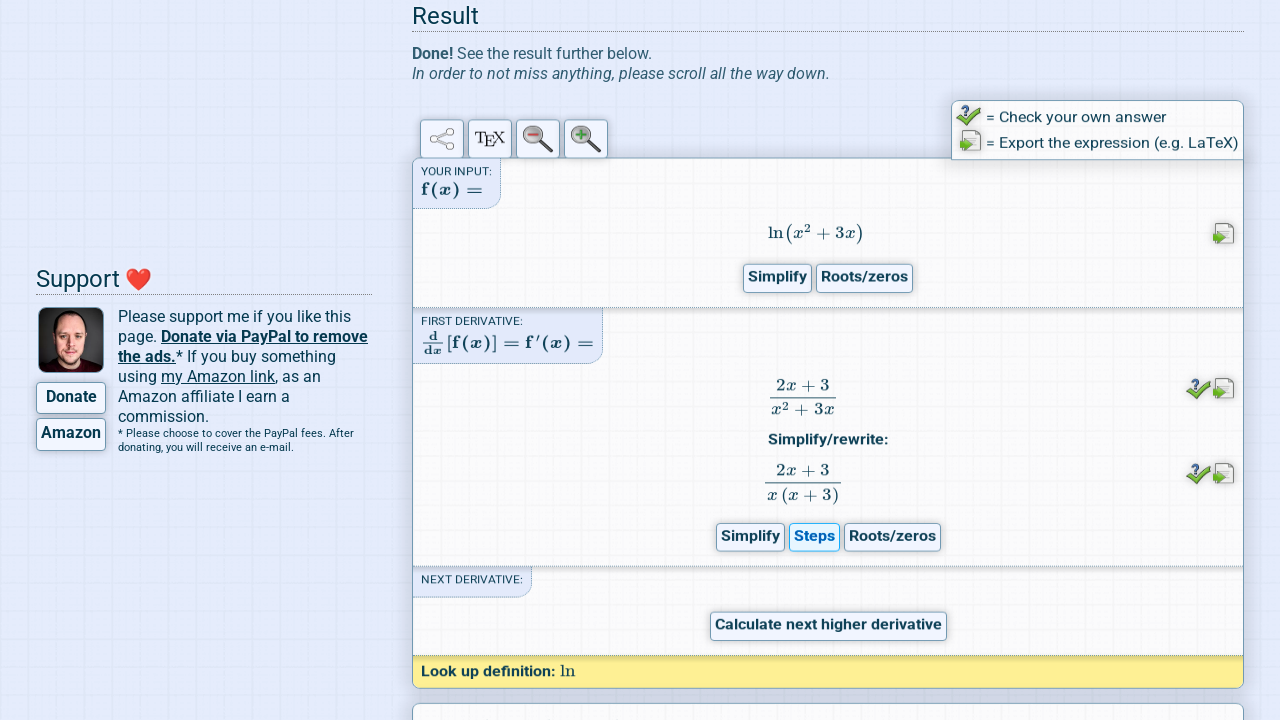

Clicked Show Steps button to view calculation steps at (814, 594) on .show-steps-button
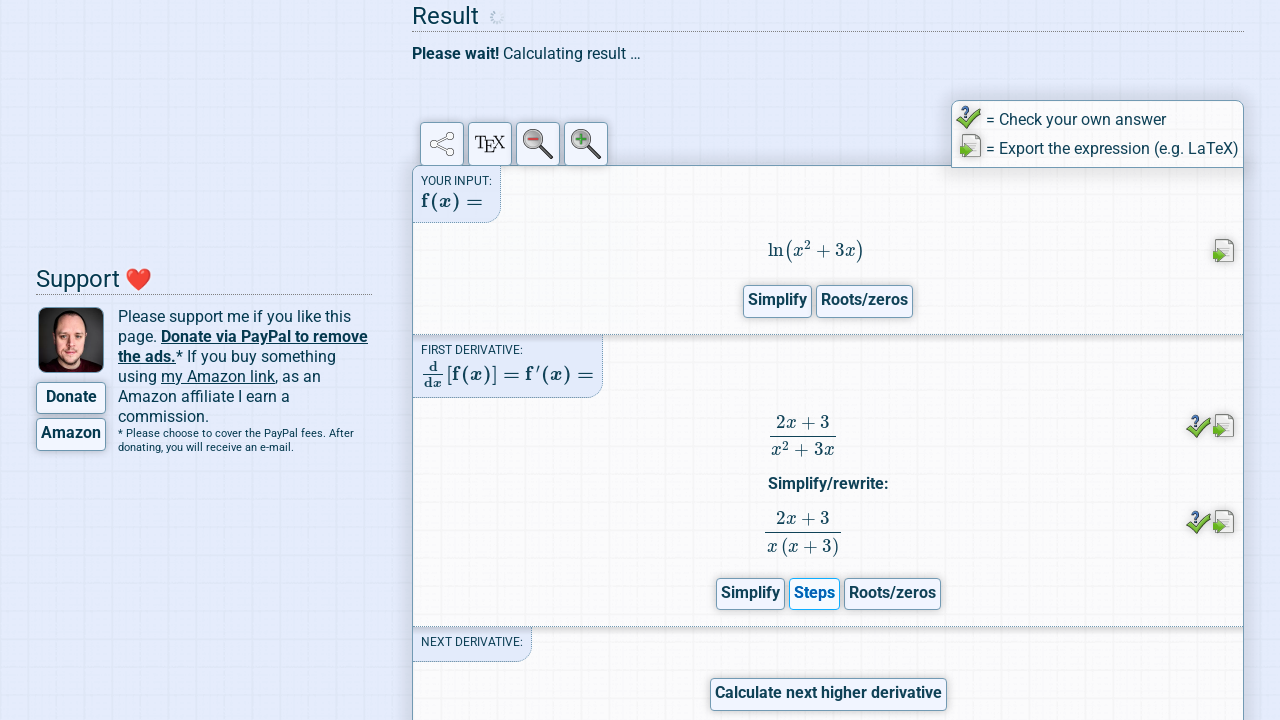

Calculation content loaded and became visible
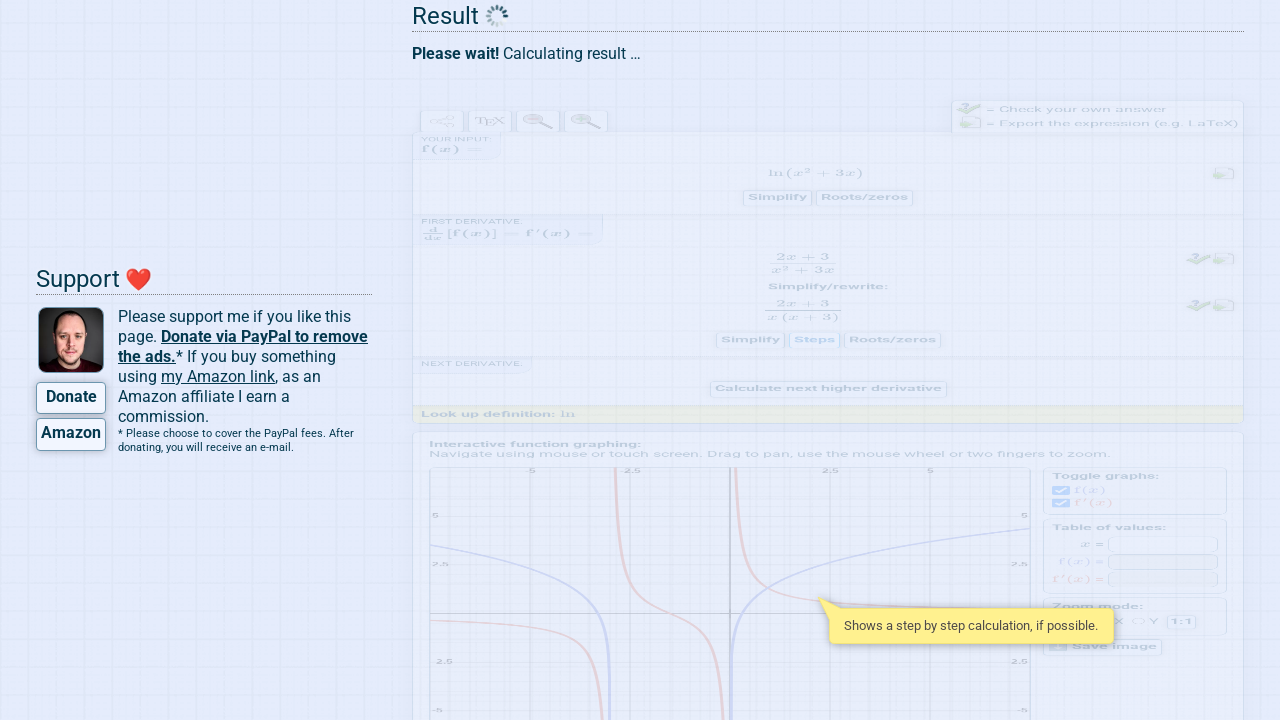

Pressed ArrowDown key to scroll
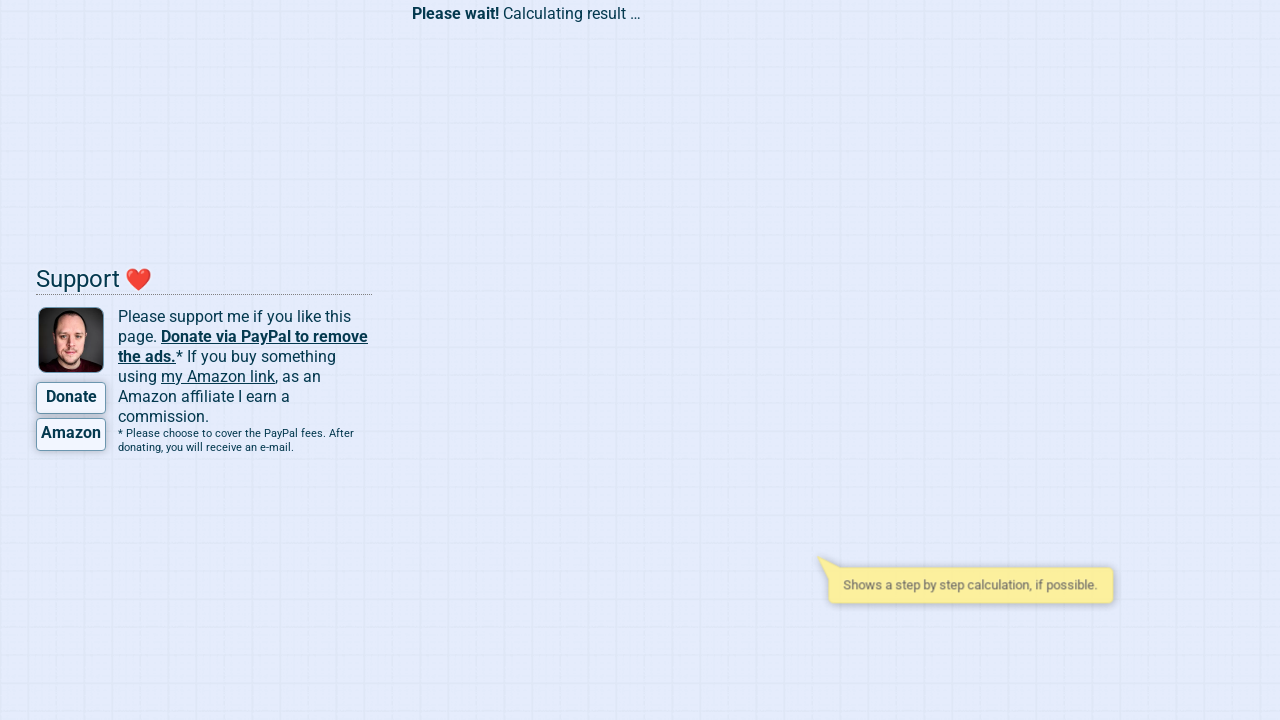

Pressed ArrowDown key to scroll further
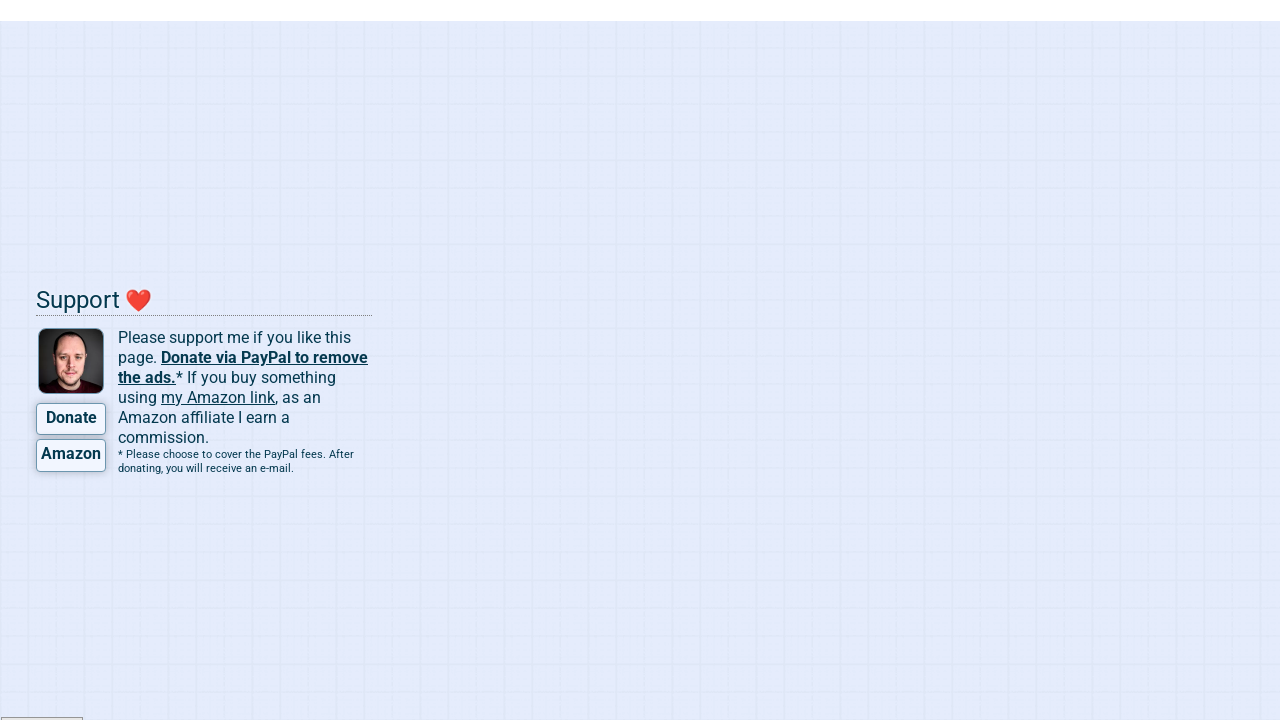

Pressed ArrowDown key to scroll further
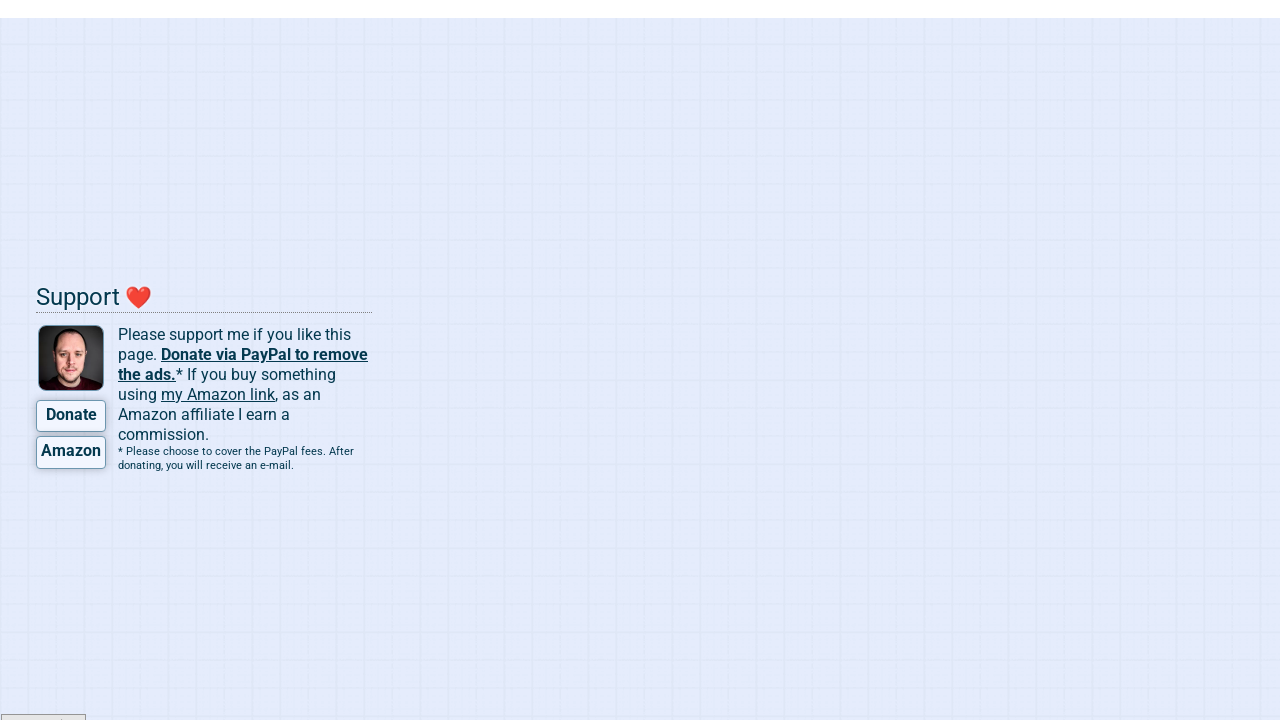

Calculation math results fully loaded
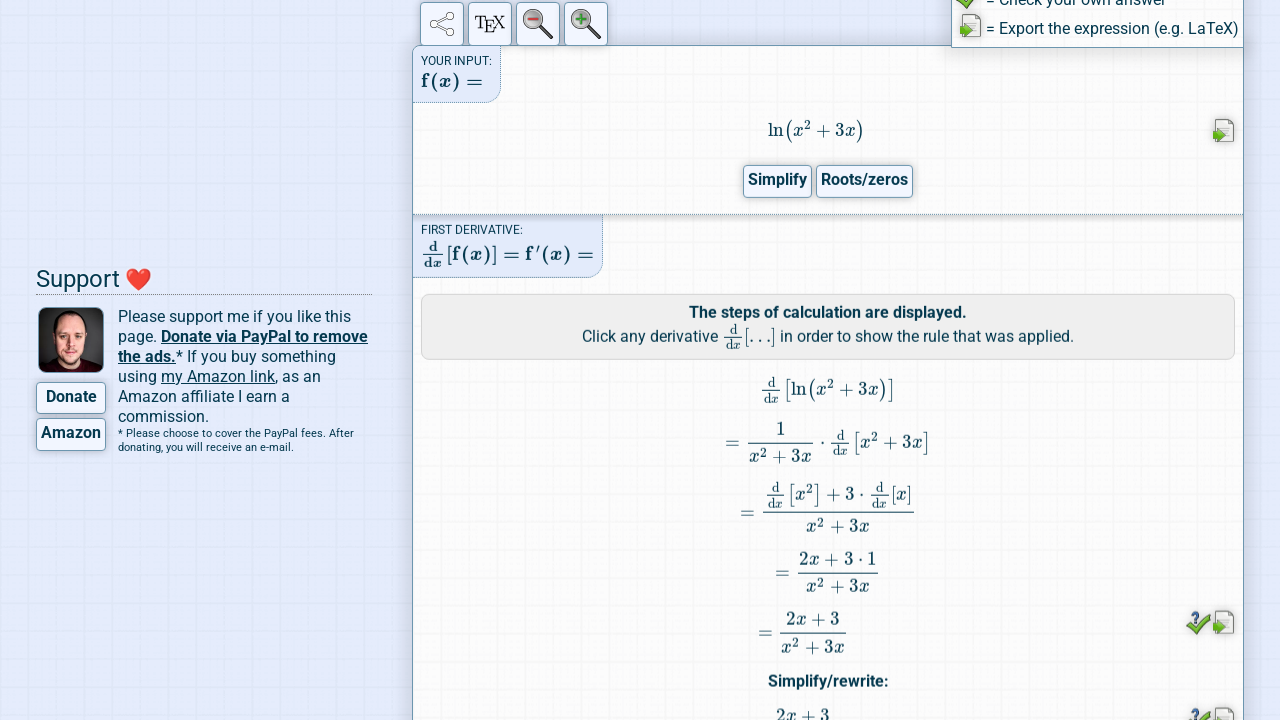

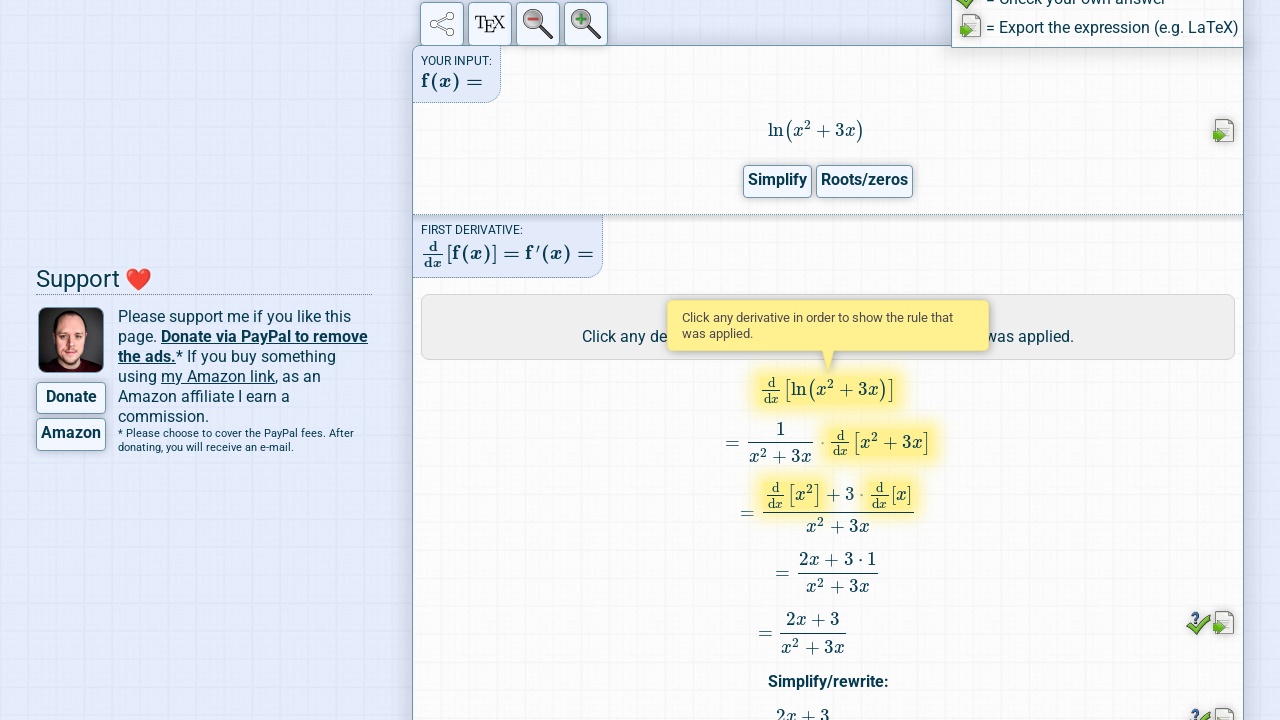